Tests checkbox functionality by clicking the checkbox and verifying it becomes selected

Starting URL: https://automationintesting.com/selenium/testpage/

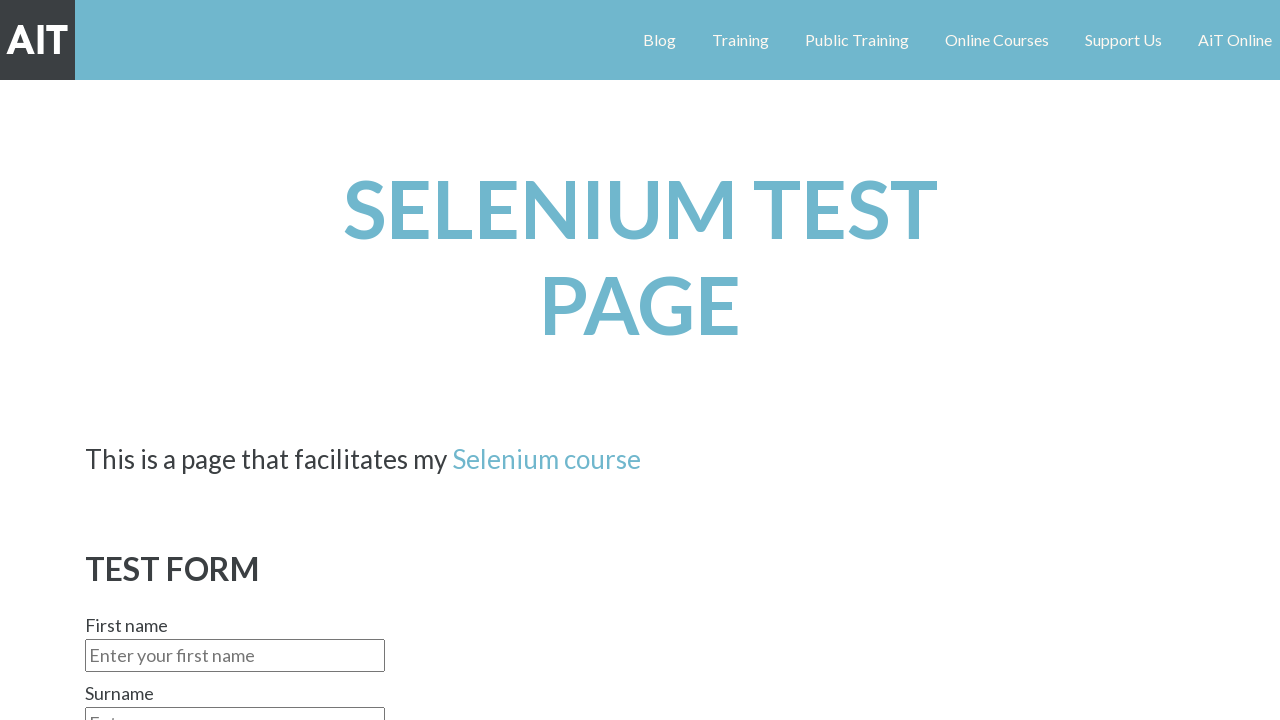

Clicked checkbox to select it at (662, 361) on input[type='checkbox']
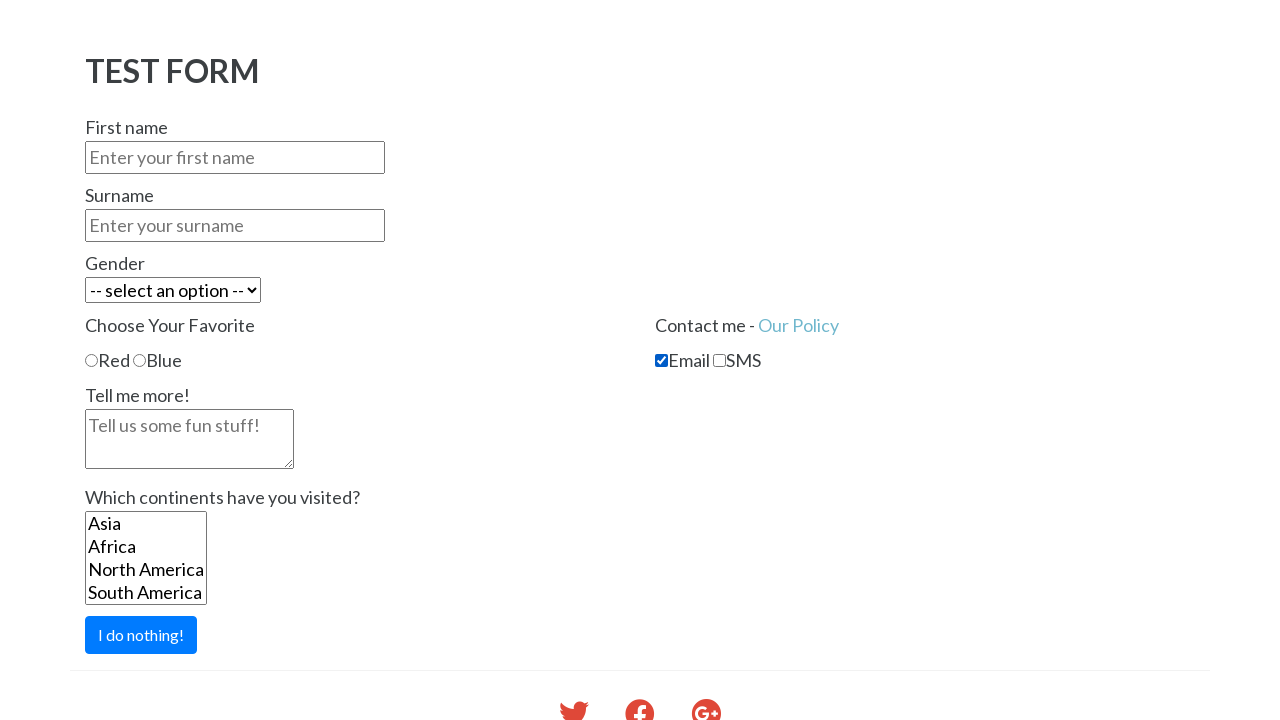

Verified checkbox is selected
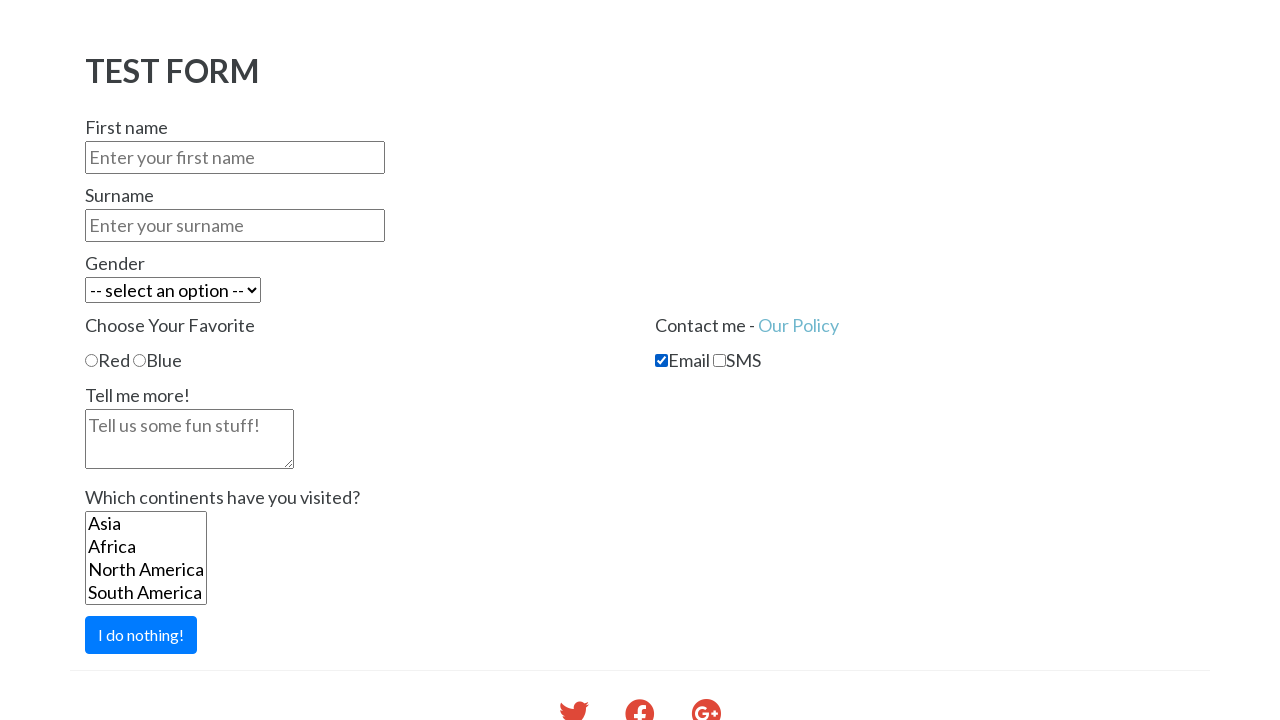

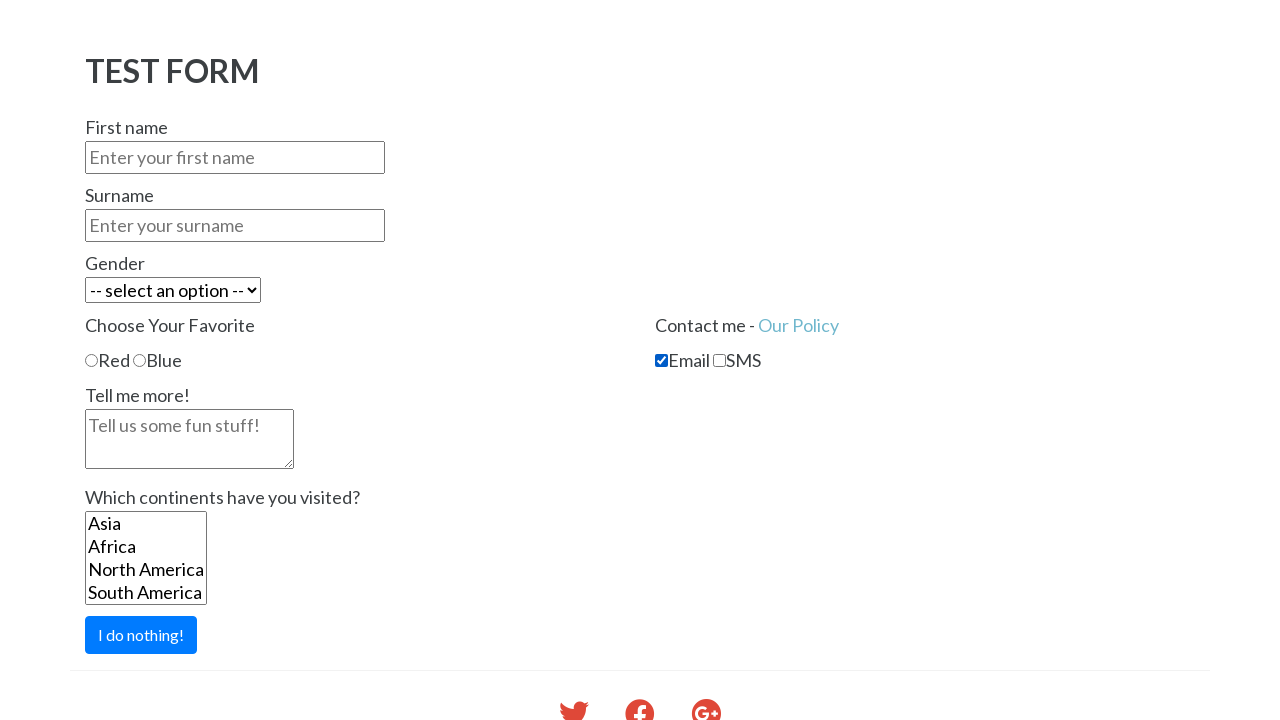